Tests that the login error message can be dismissed by clicking the X button

Starting URL: https://the-internet.herokuapp.com

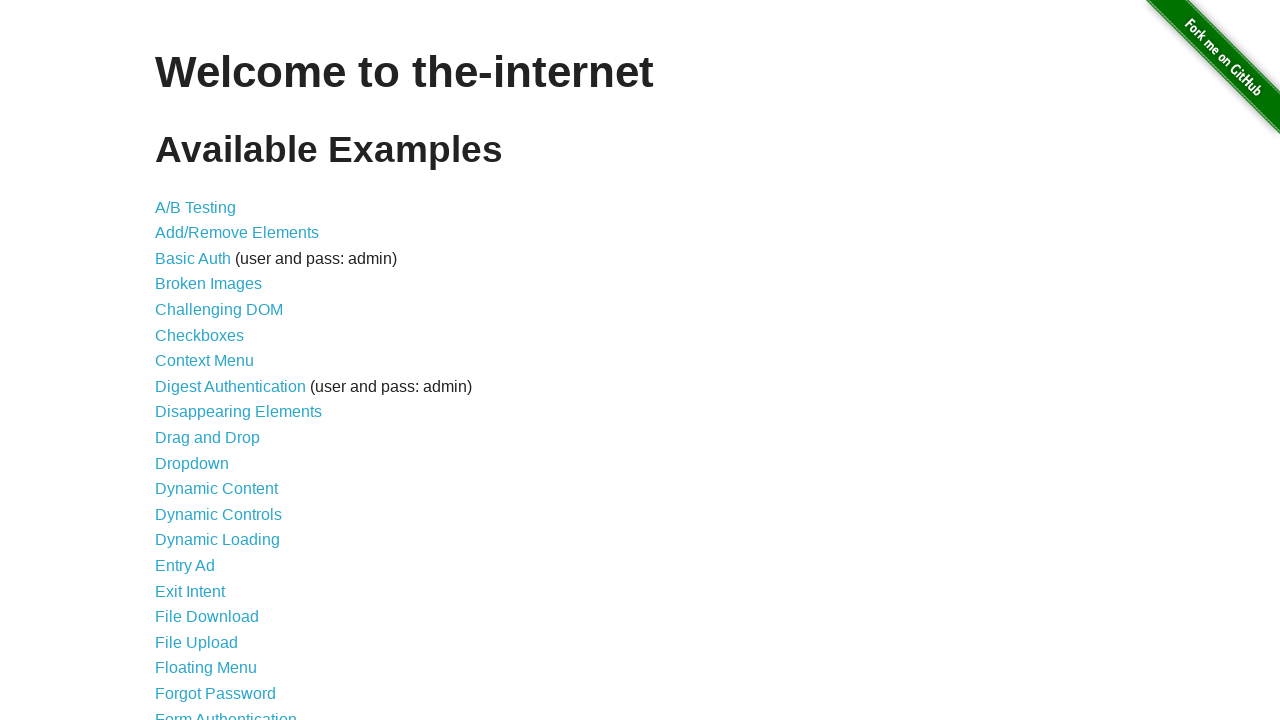

Clicked on Form Authentication link at (226, 712) on xpath=//a[text()='Form Authentication']
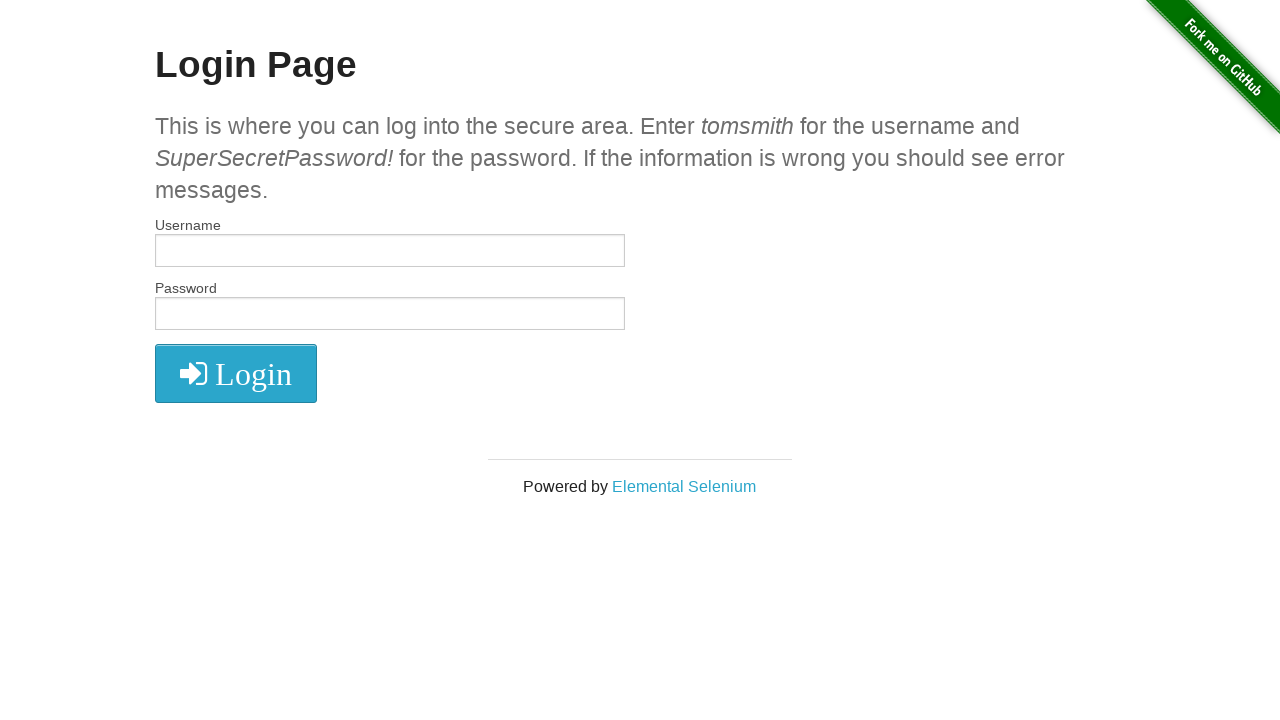

Clicked login button without entering credentials at (236, 373) on .radius
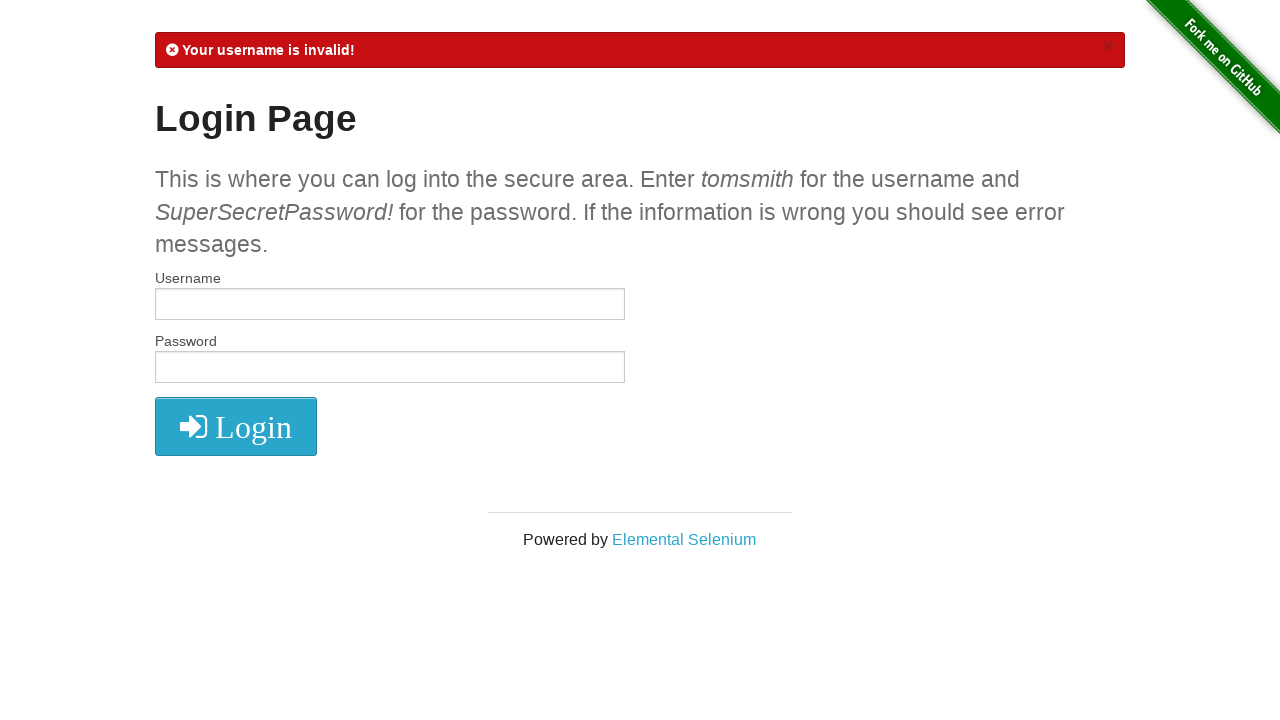

Login error message appeared
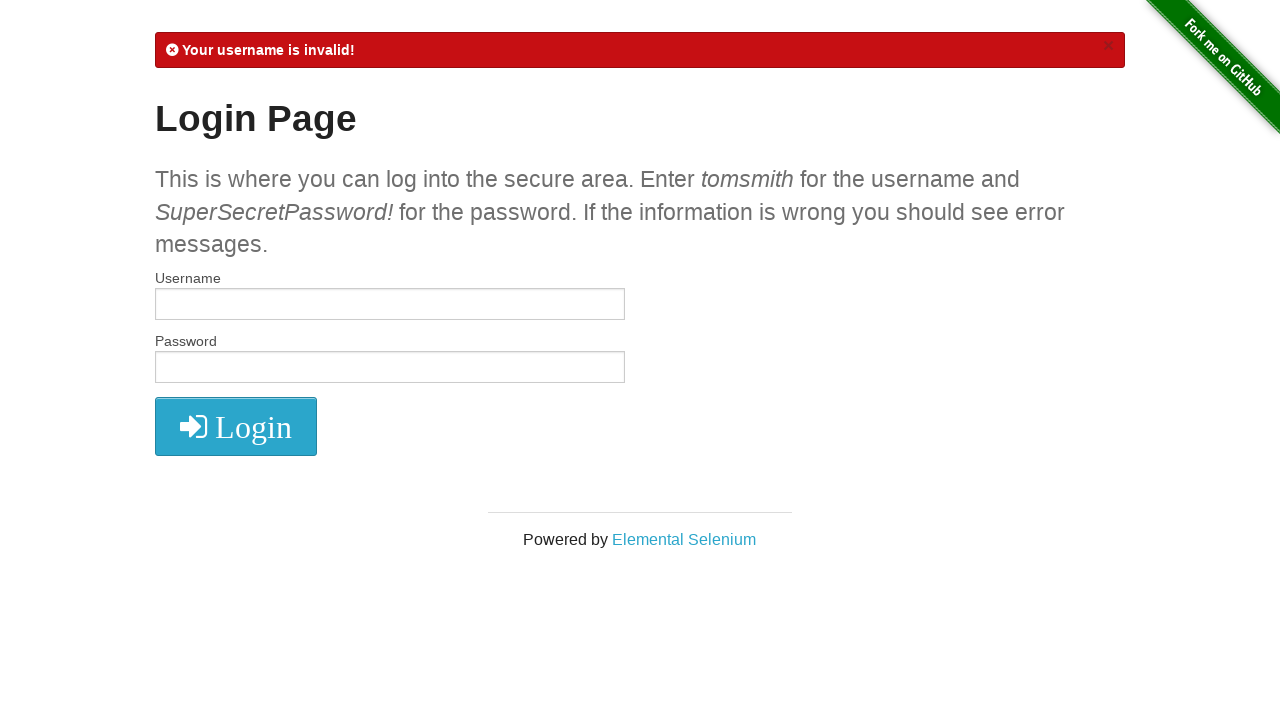

Clicked the X button to dismiss the error message at (1108, 46) on xpath=//*[@class='close']
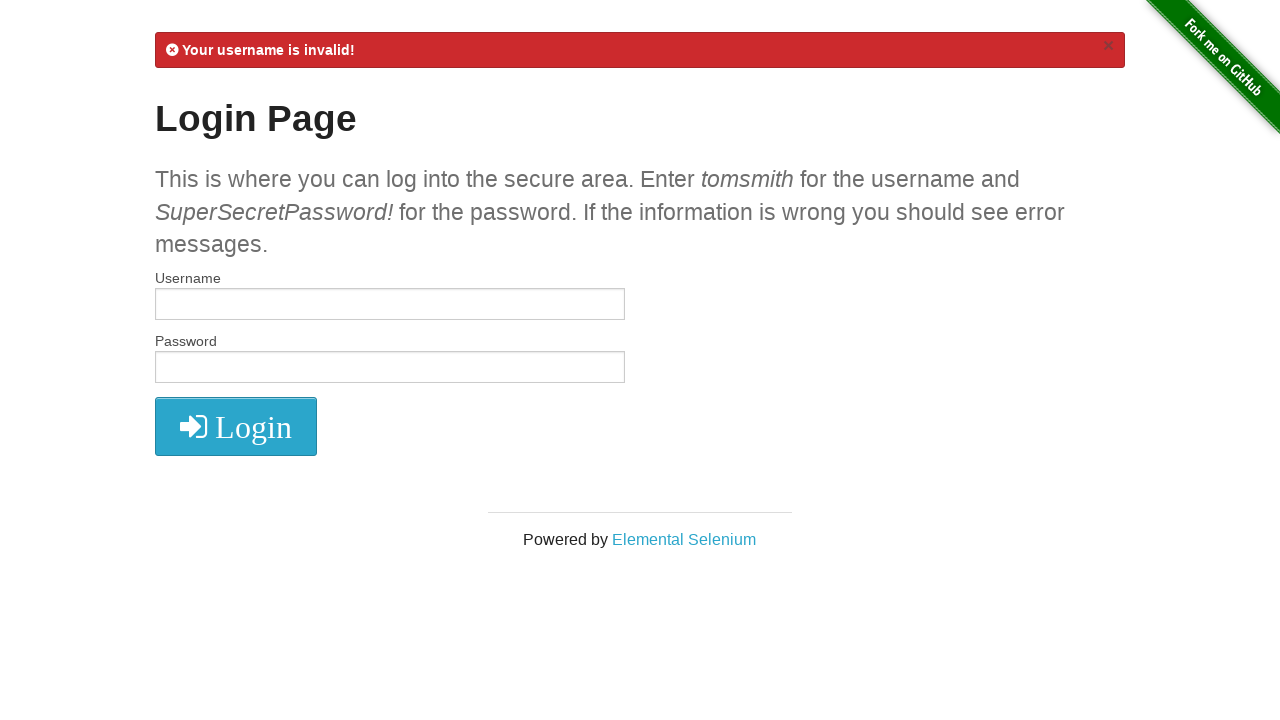

Error message has been dismissed and is no longer visible
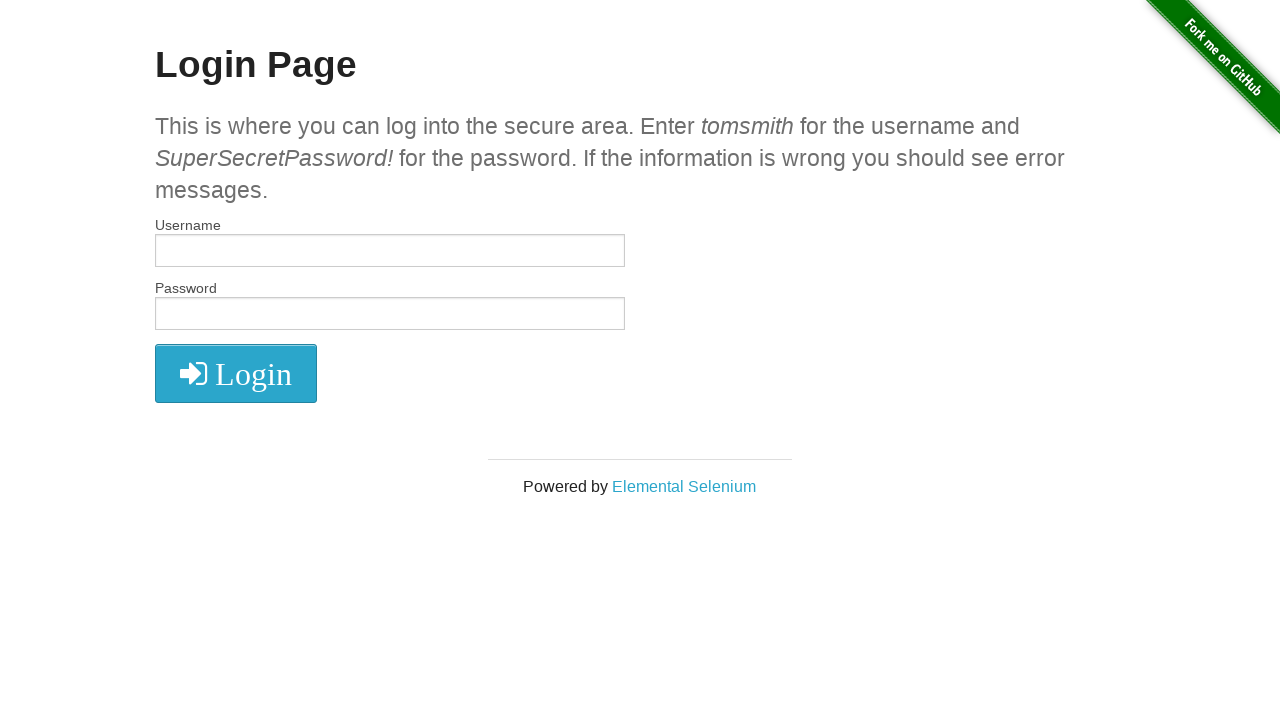

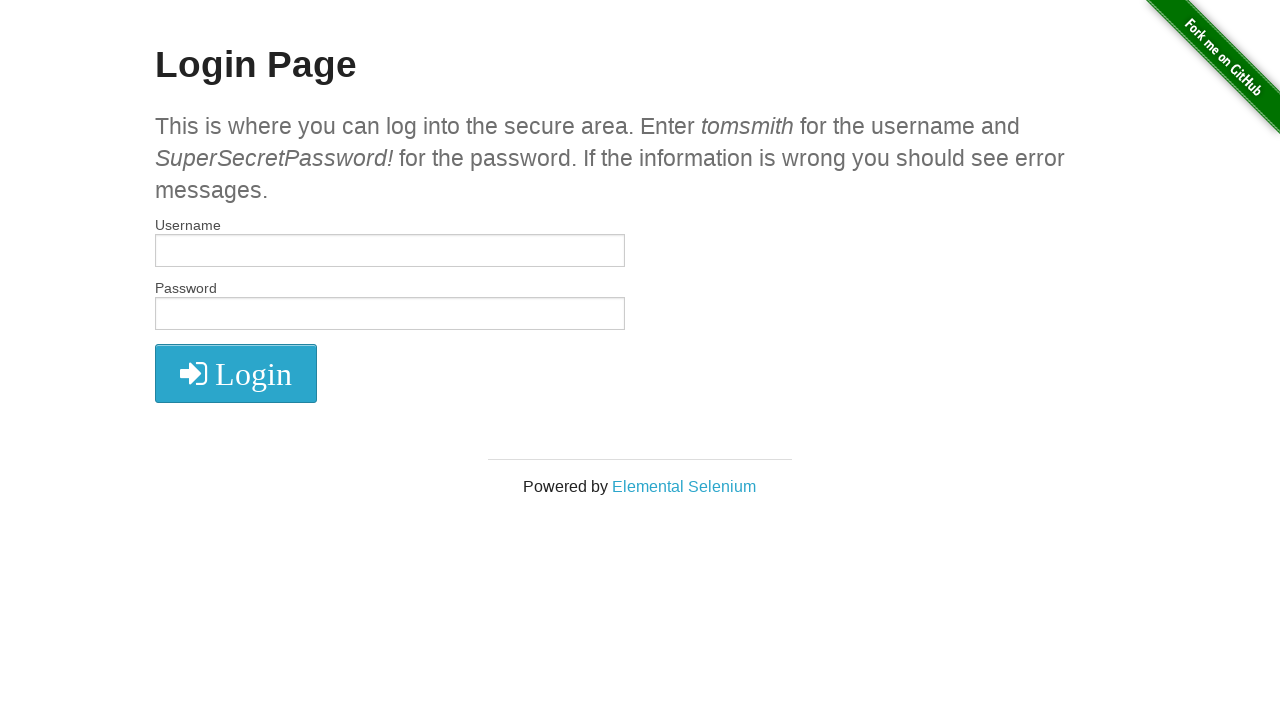